Tests input field functionality by filling name and address fields, verifying the values, then clearing them and verifying they are empty.

Starting URL: https://testautomationpractice.blogspot.com/

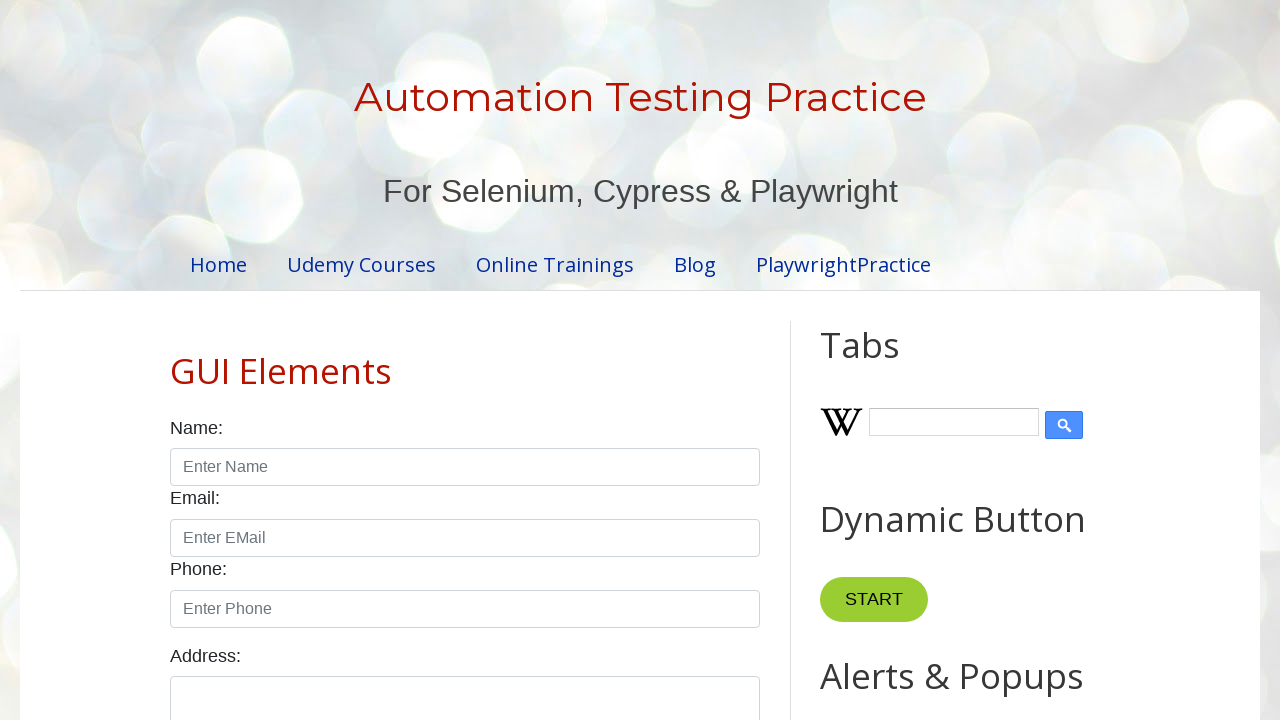

Verified page heading 'Automation Testing Practice' is visible
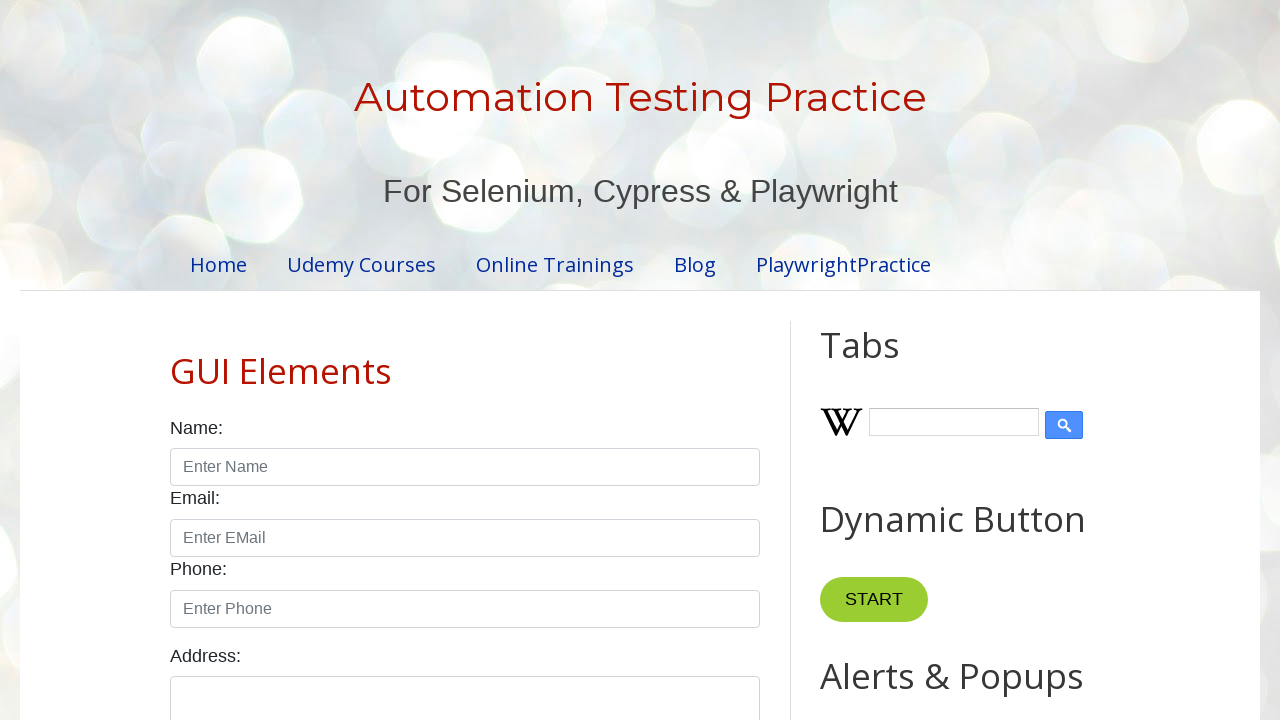

Filled name input field with 'Name_007' on #name
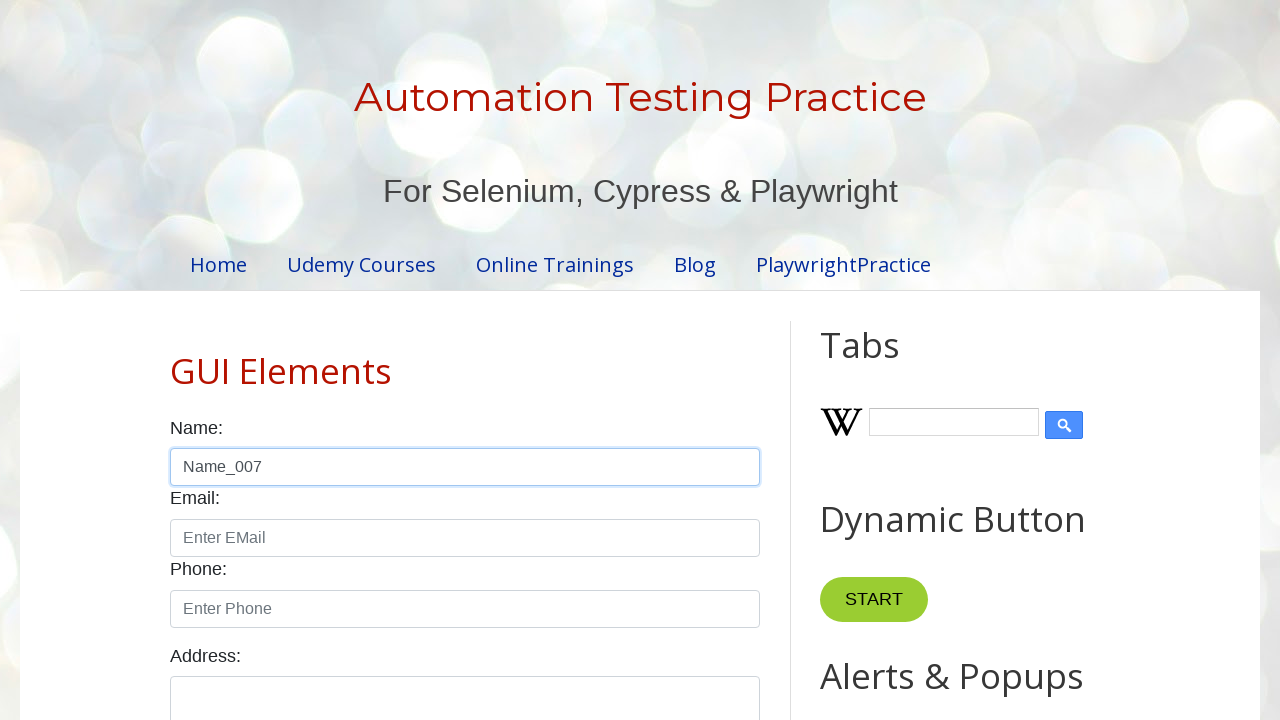

Verified name field contains 'Name_007'
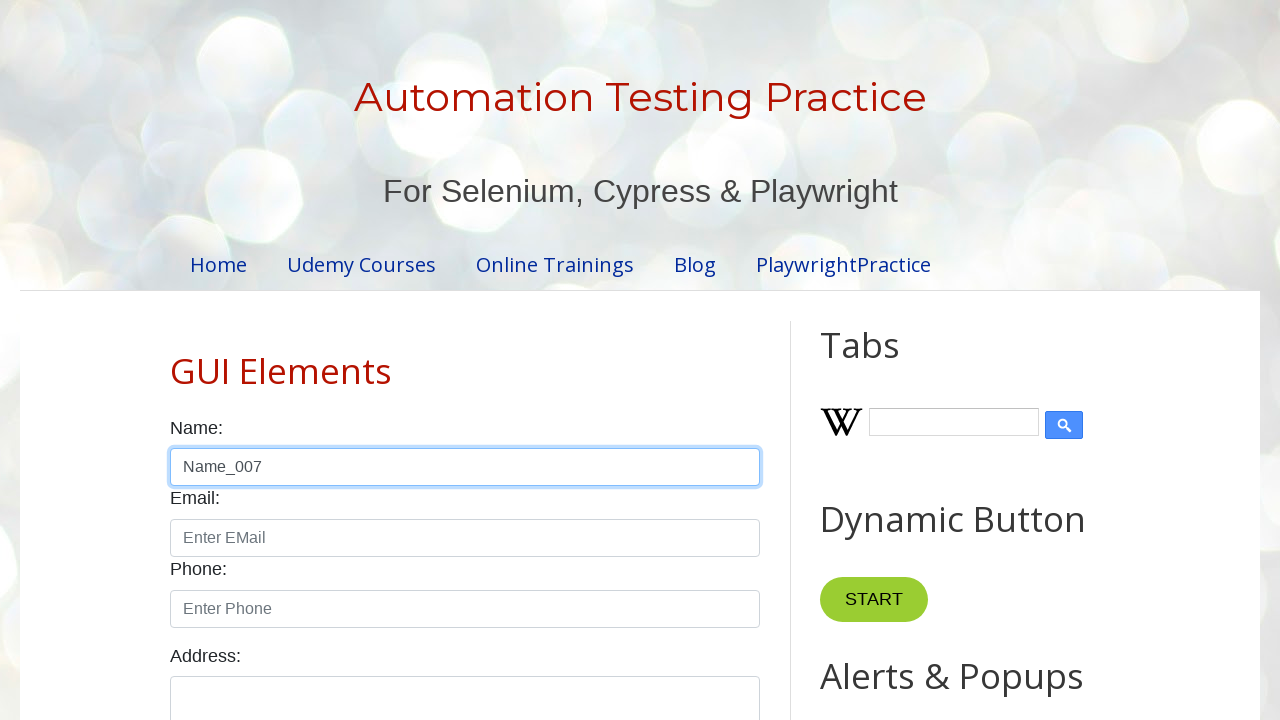

Filled address textarea with 'Address_007' on #textarea
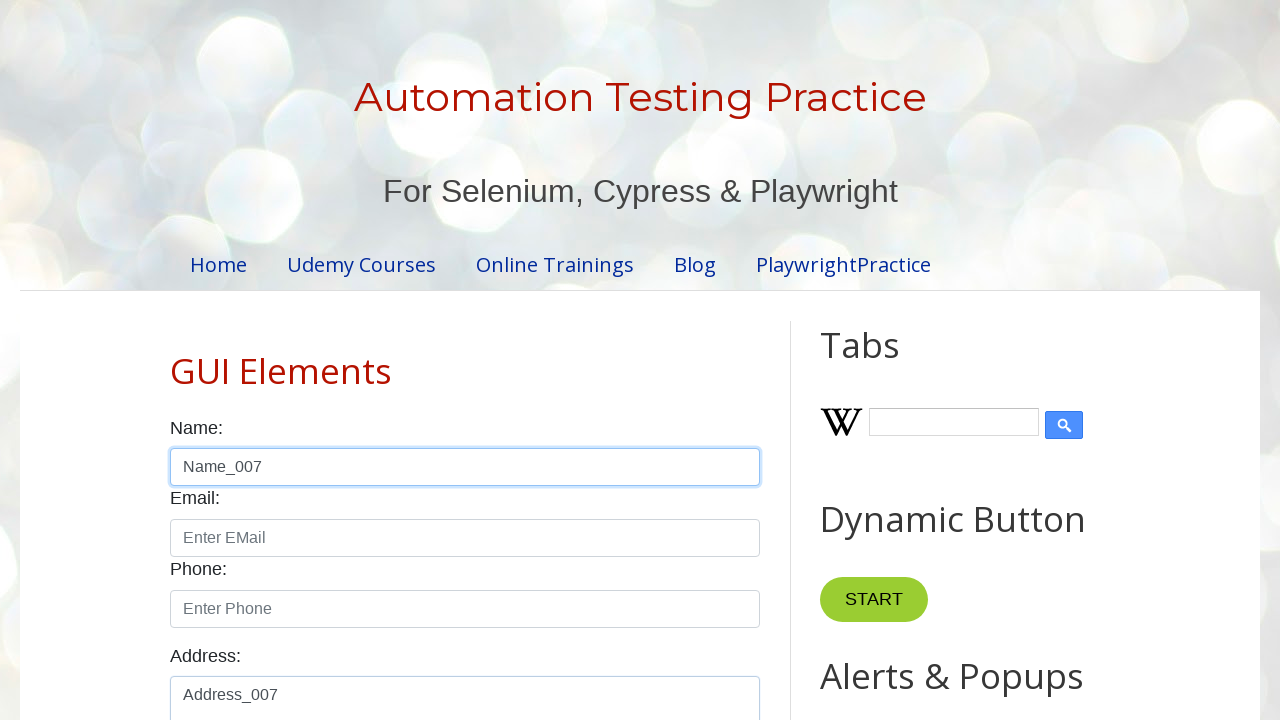

Verified address field contains 'Address_007'
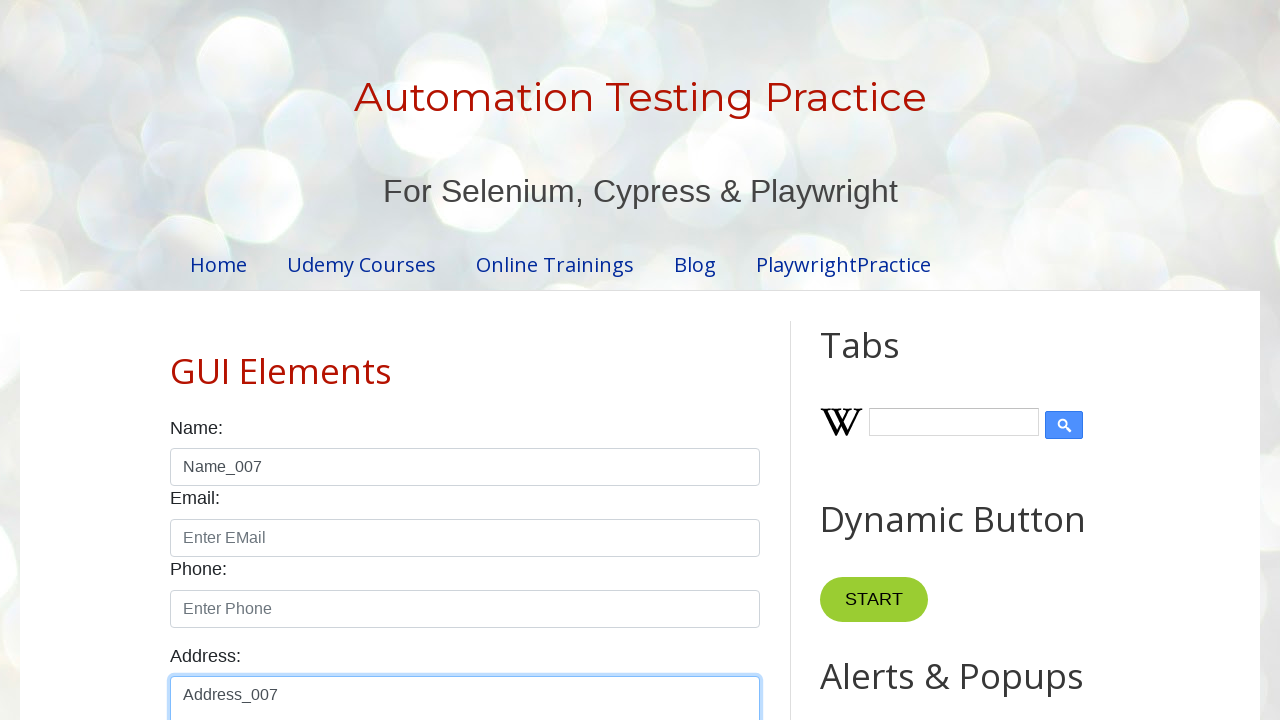

Cleared name input field on #name
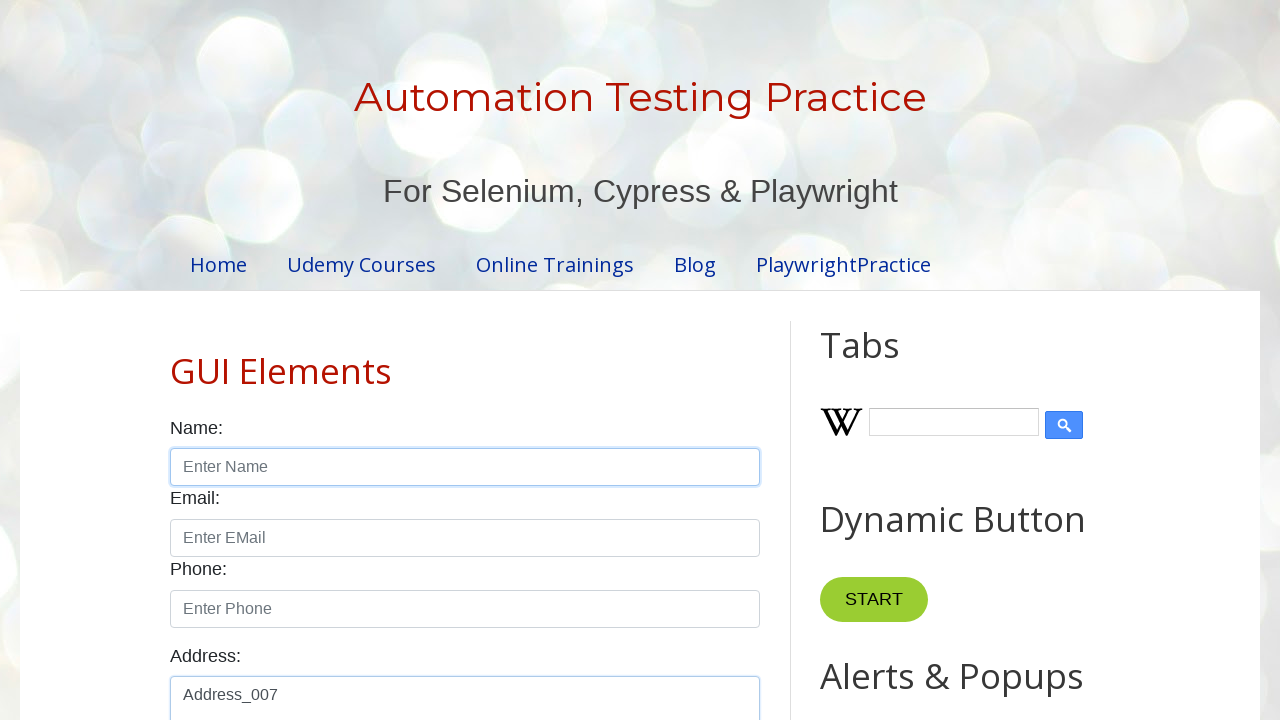

Verified name field is empty after clearing
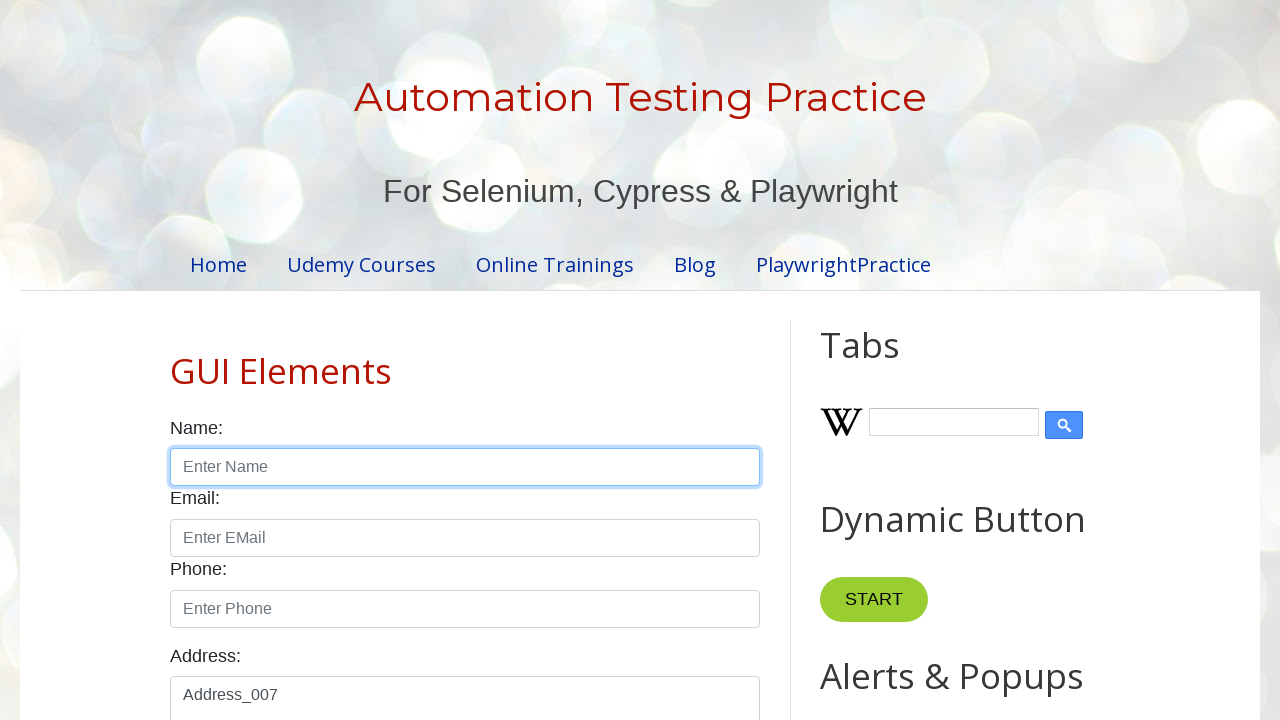

Cleared address textarea on #textarea
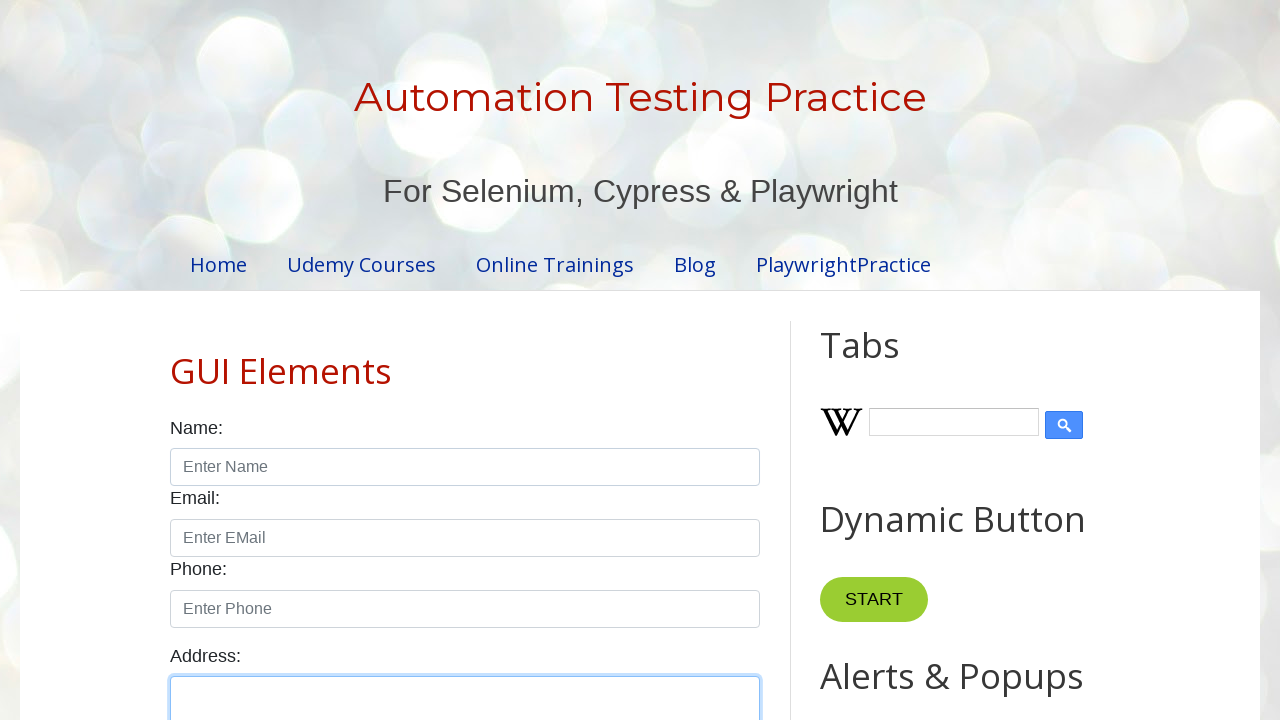

Verified address field is empty after clearing
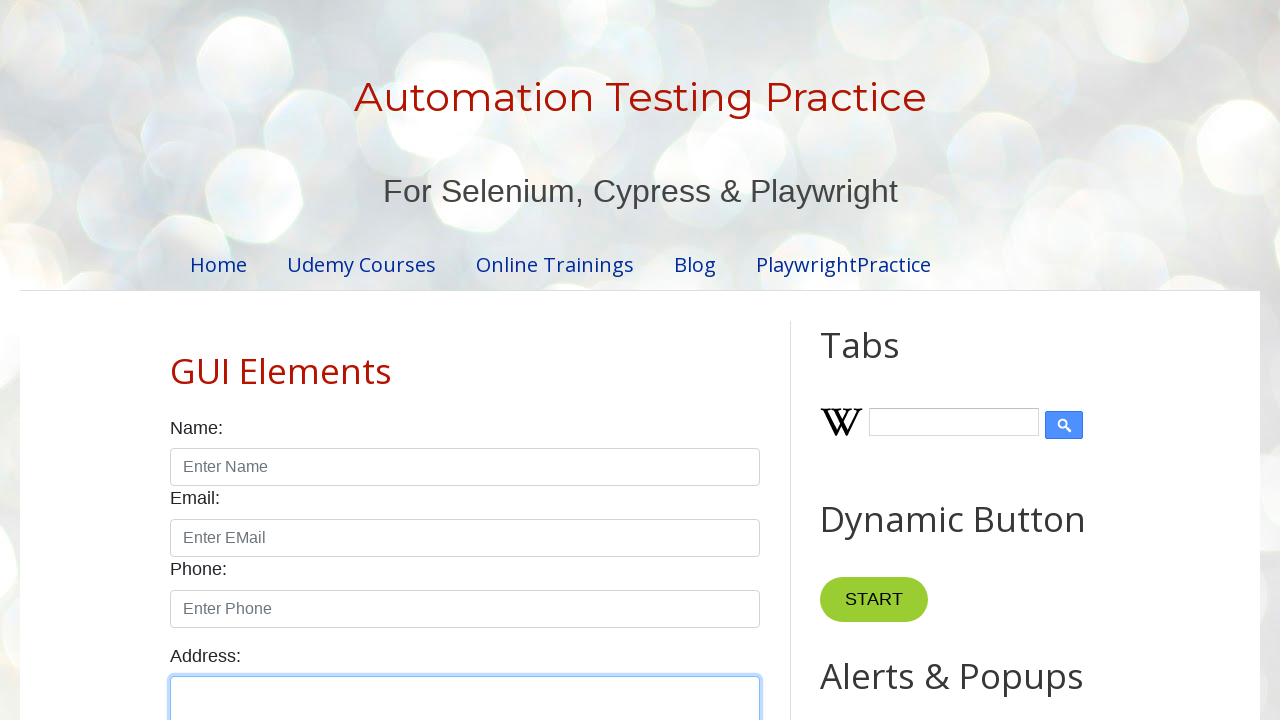

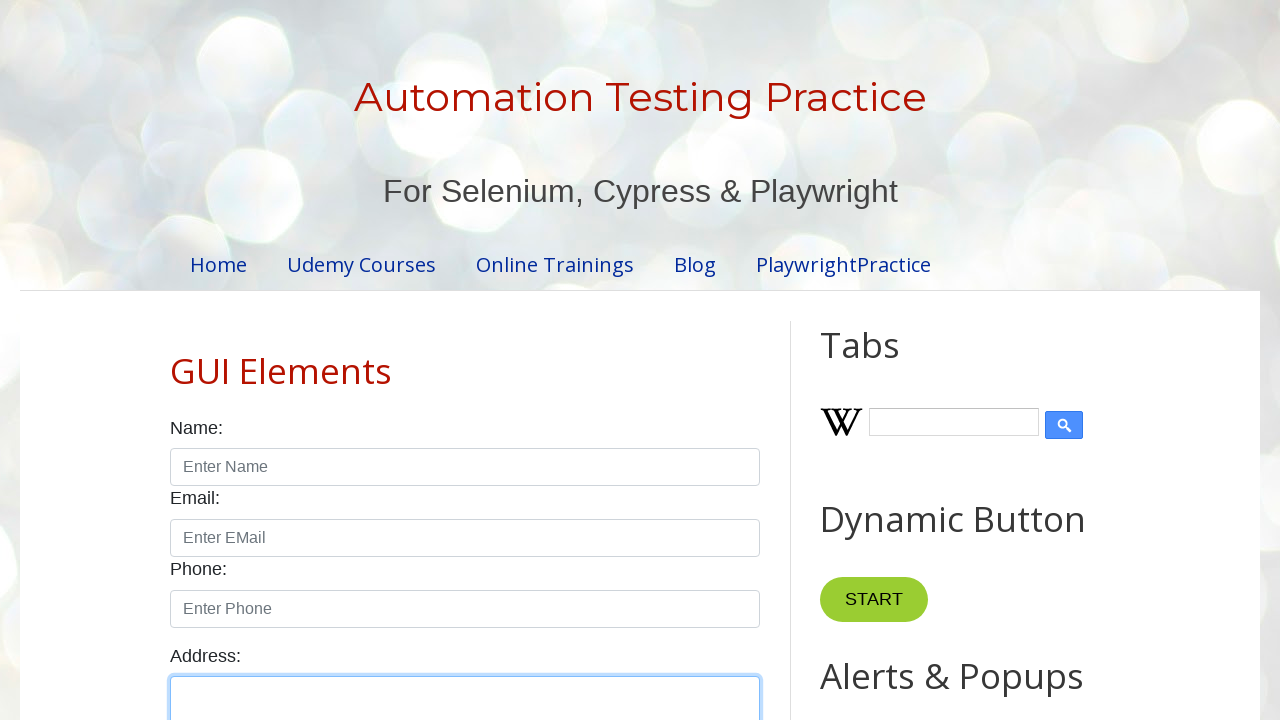